Navigates to the RedBus travel booking website and waits for the page to load.

Starting URL: https://www.redbus.in

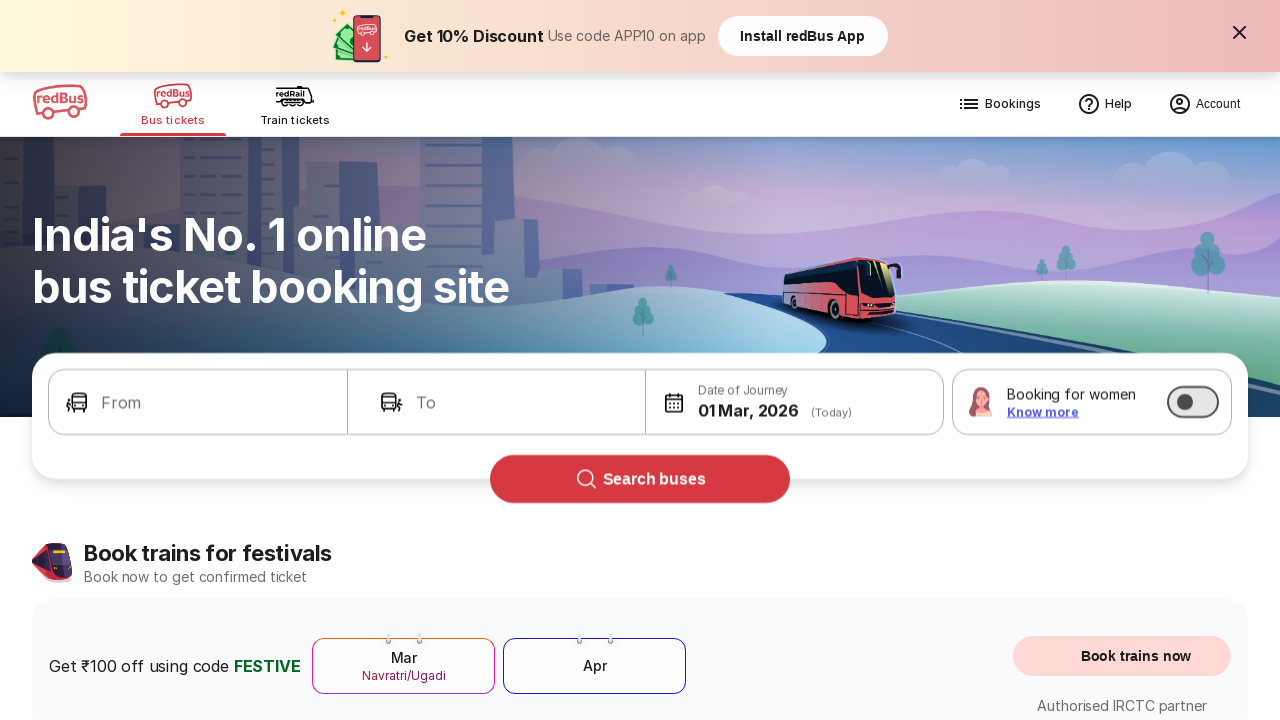

Waited for page DOM content to load on RedBus website
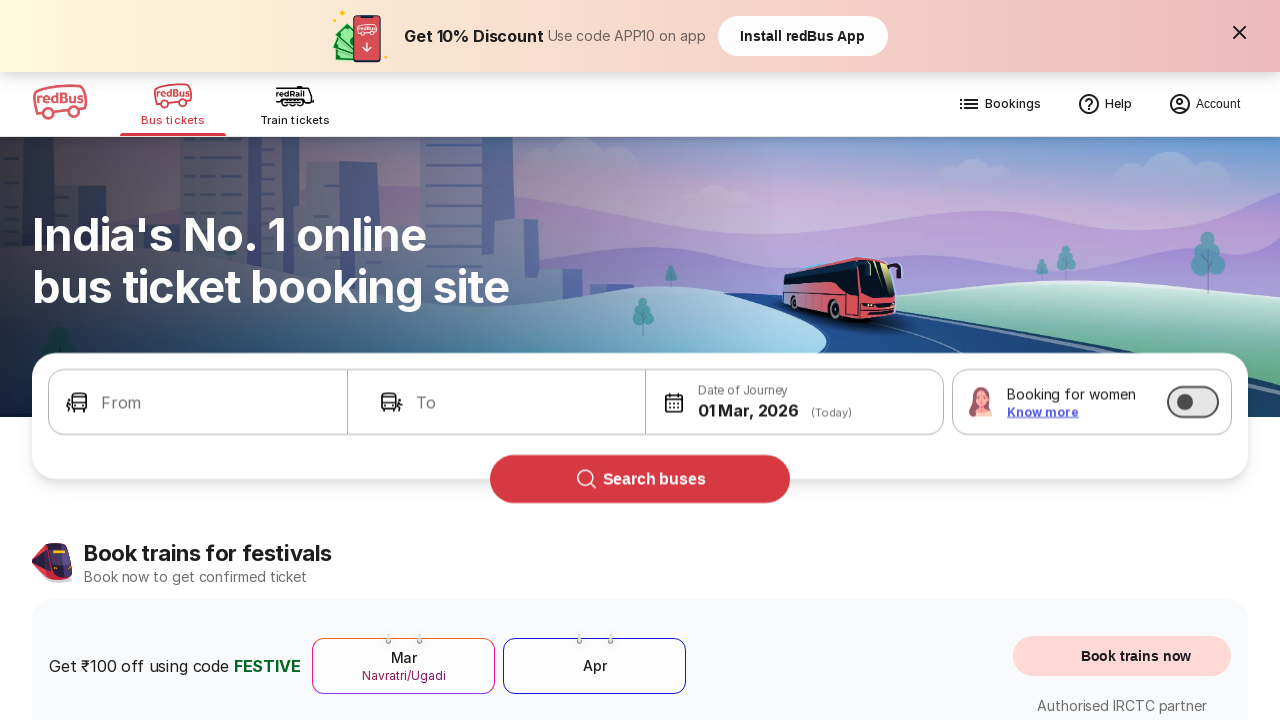

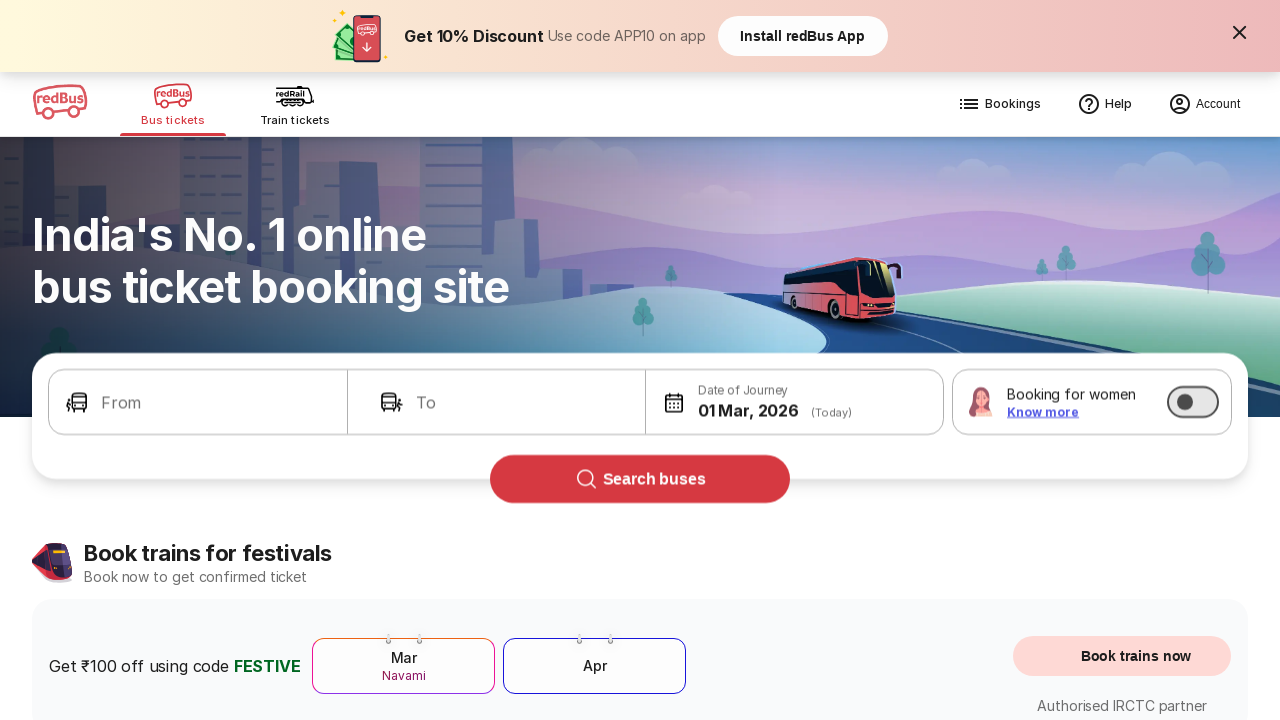